Tests a form submission by filling in user information fields (name, email, addresses) and using keyboard shortcuts to copy and paste the current address to permanent address field

Starting URL: http://demoqa.com/text-box

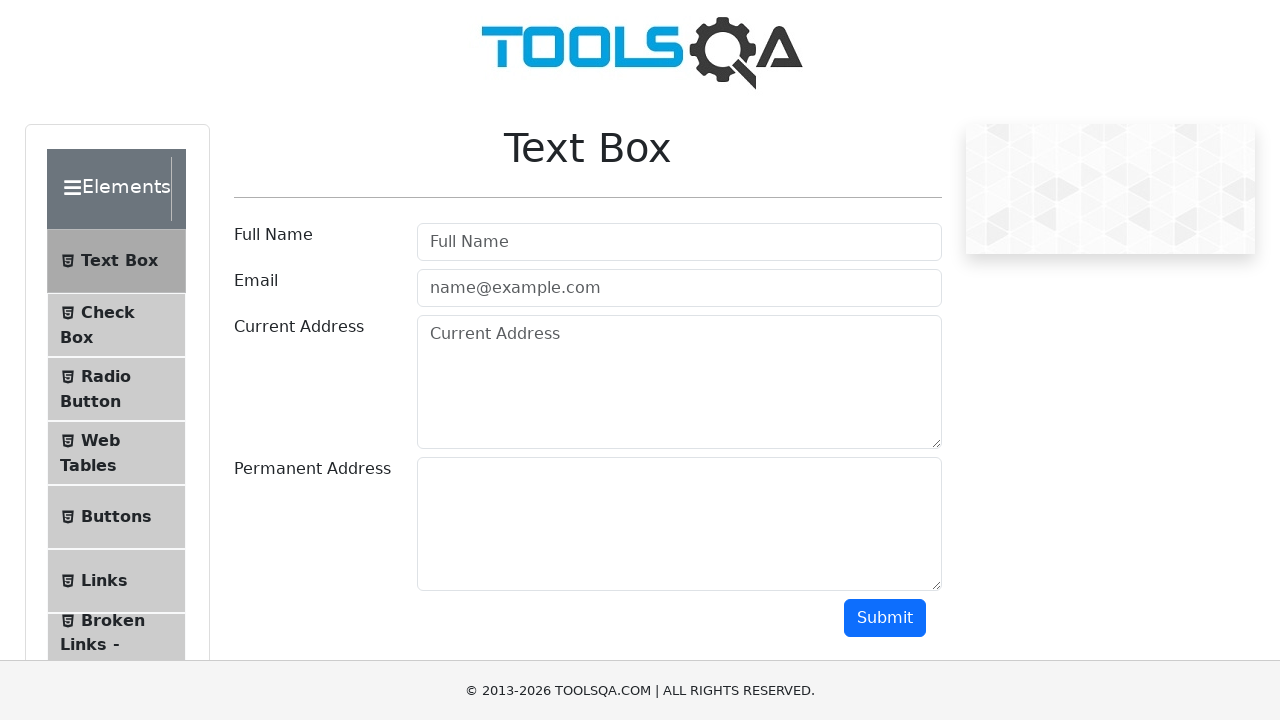

Filled username field with 'Mr.Jones' on #userName
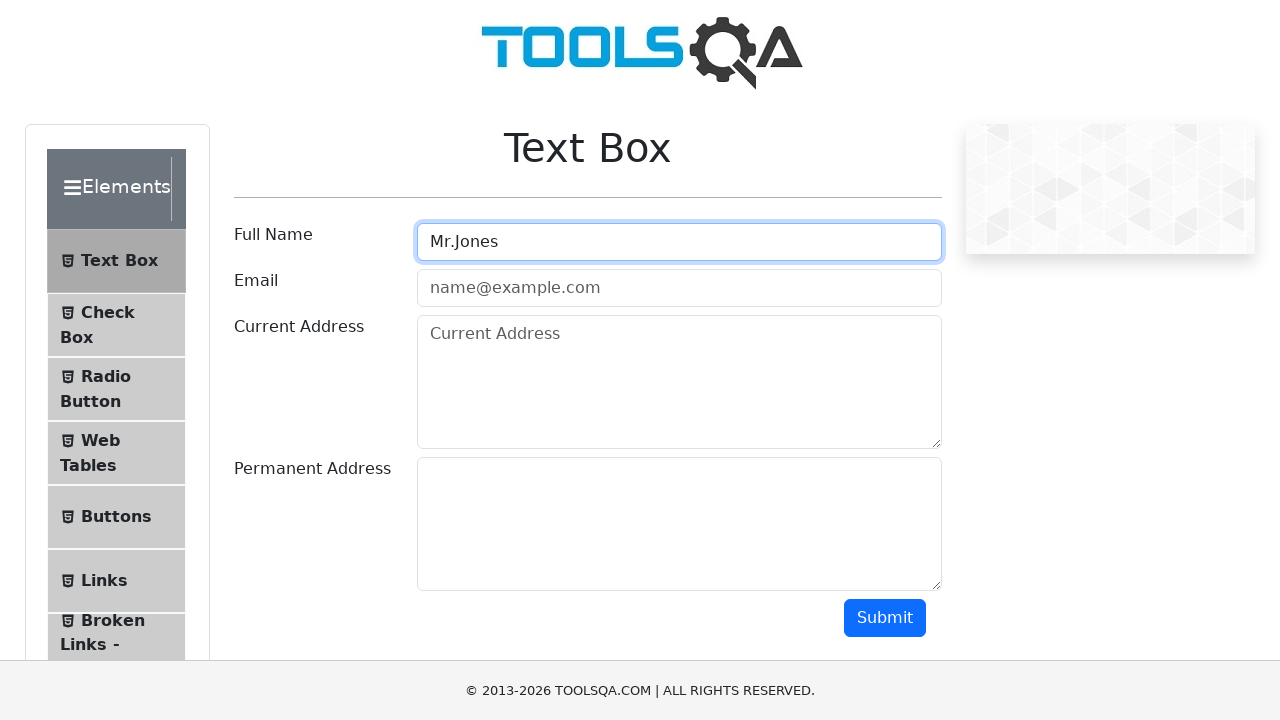

Filled email field with 'jones@gmail.com' on #userEmail
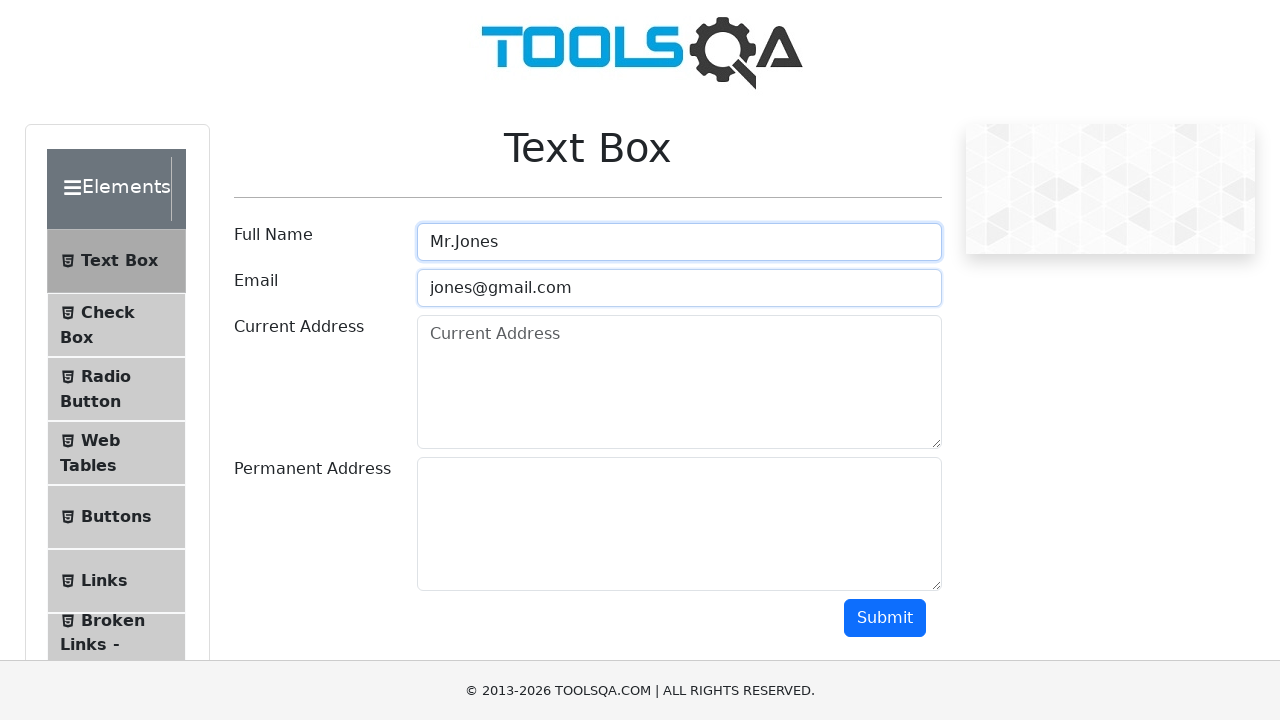

Filled current address field with '1205 OAK STREET,OLD FORGE,NEW YORK,11240' on #currentAddress
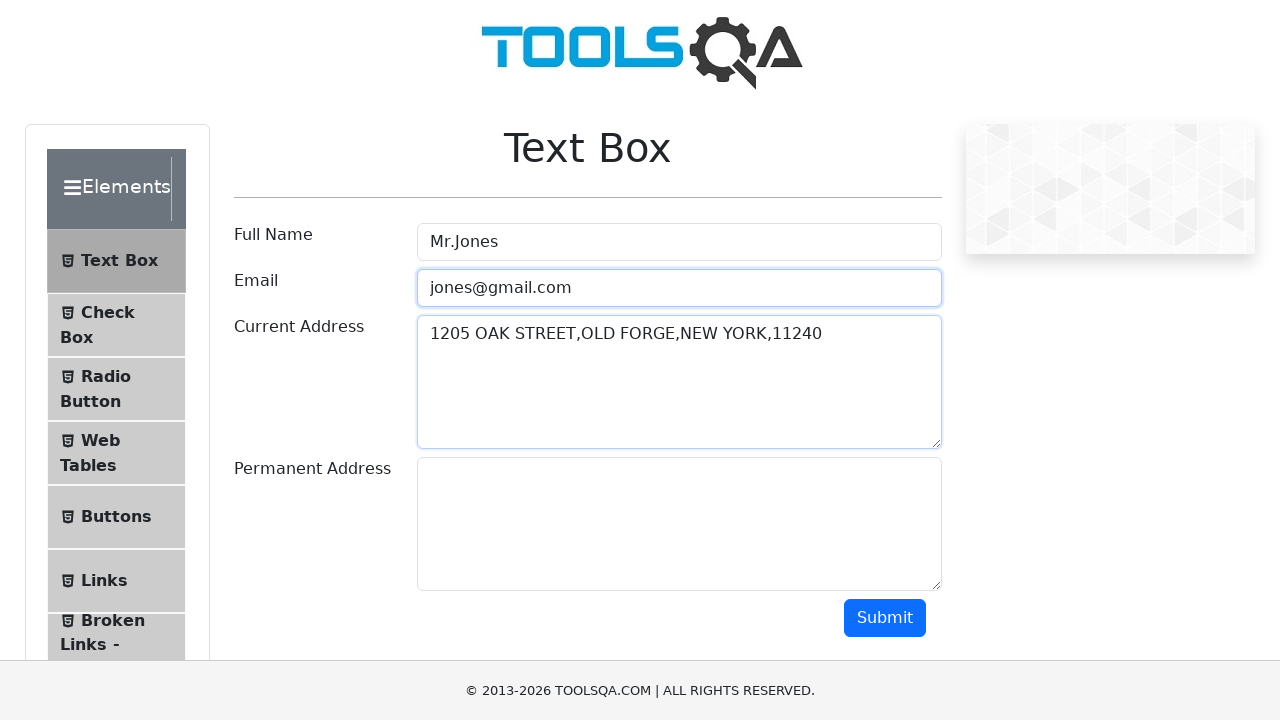

Clicked on current address field to focus at (679, 382) on #currentAddress
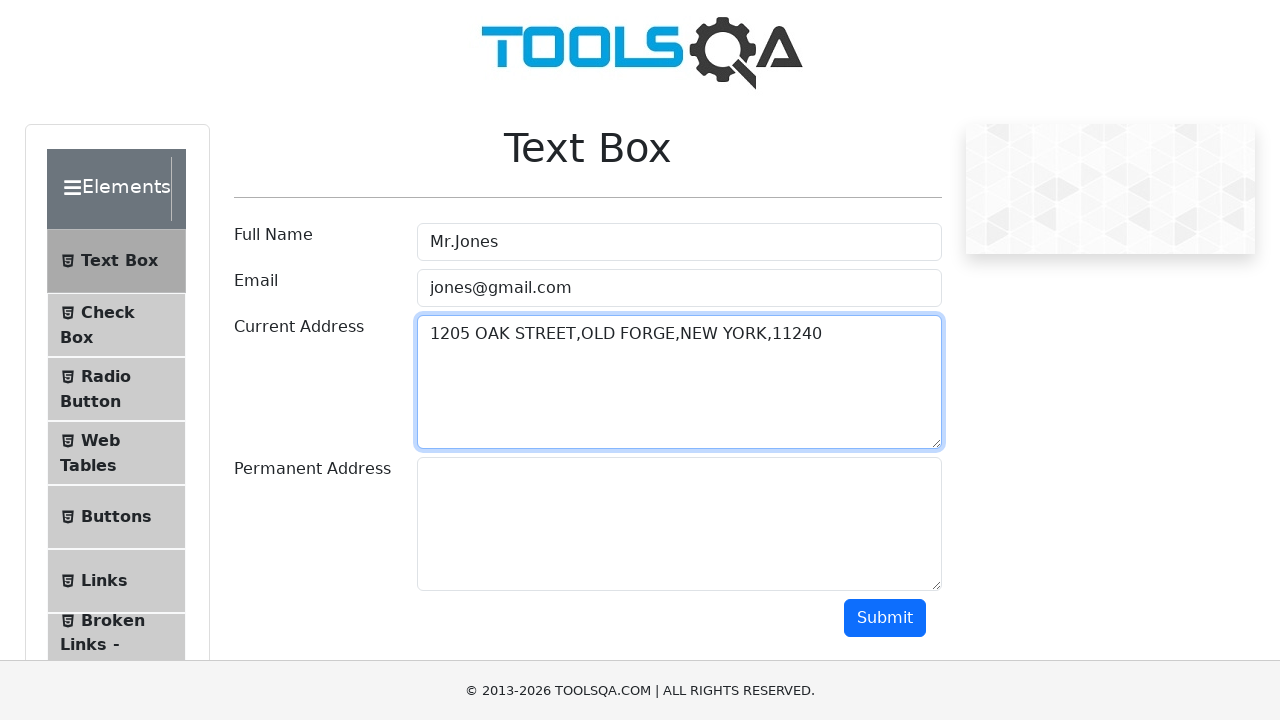

Selected all text in current address field using Ctrl+A
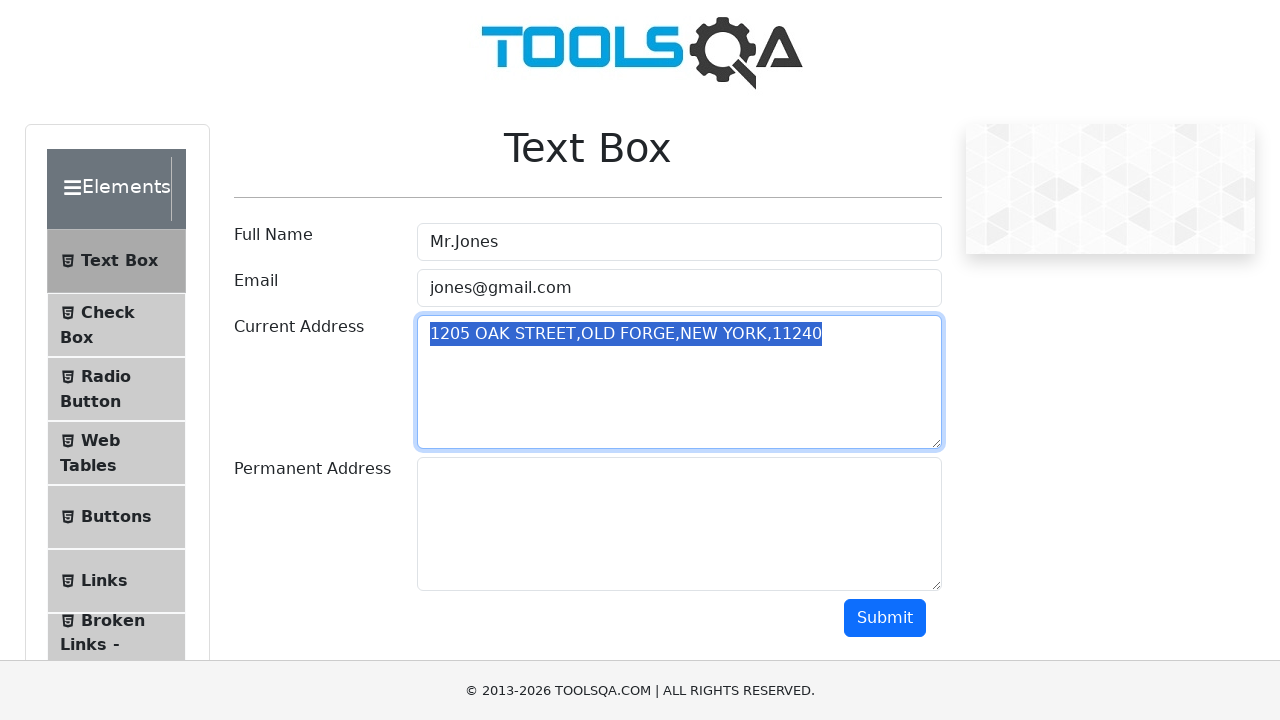

Copied current address text using Ctrl+C
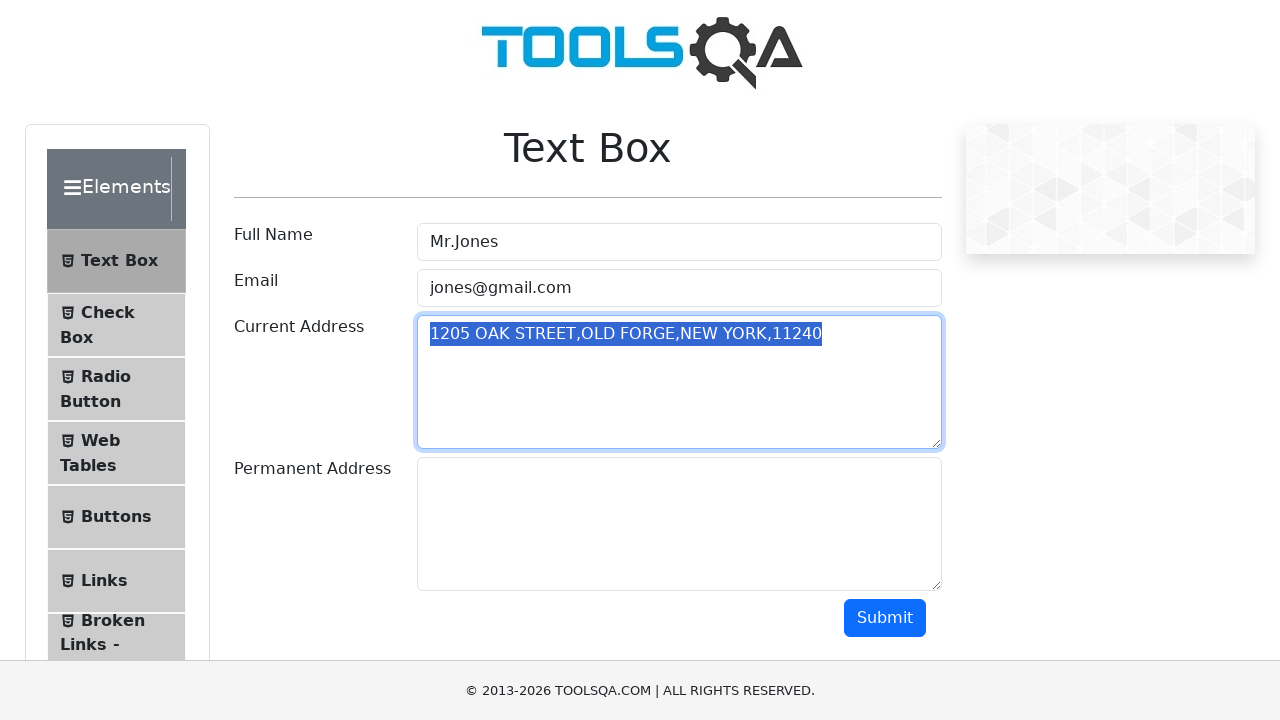

Clicked on permanent address field to focus at (679, 524) on #permanentAddress
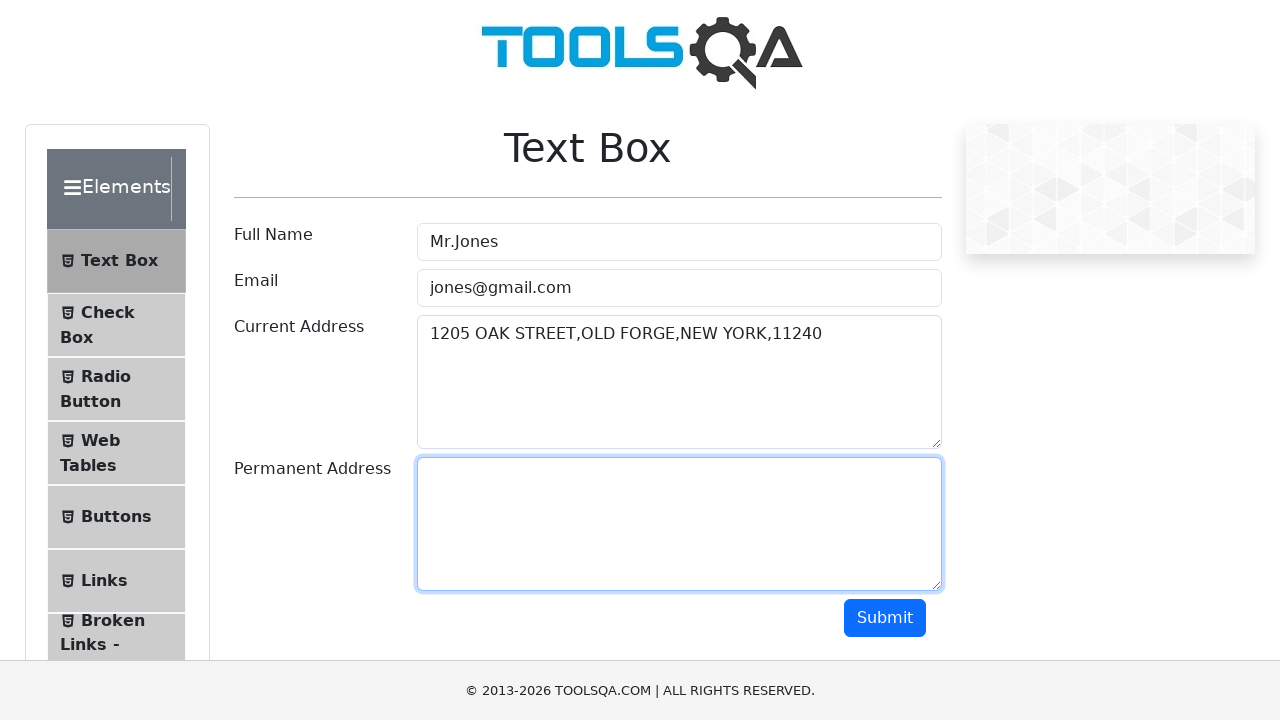

Pasted current address to permanent address field using Ctrl+V
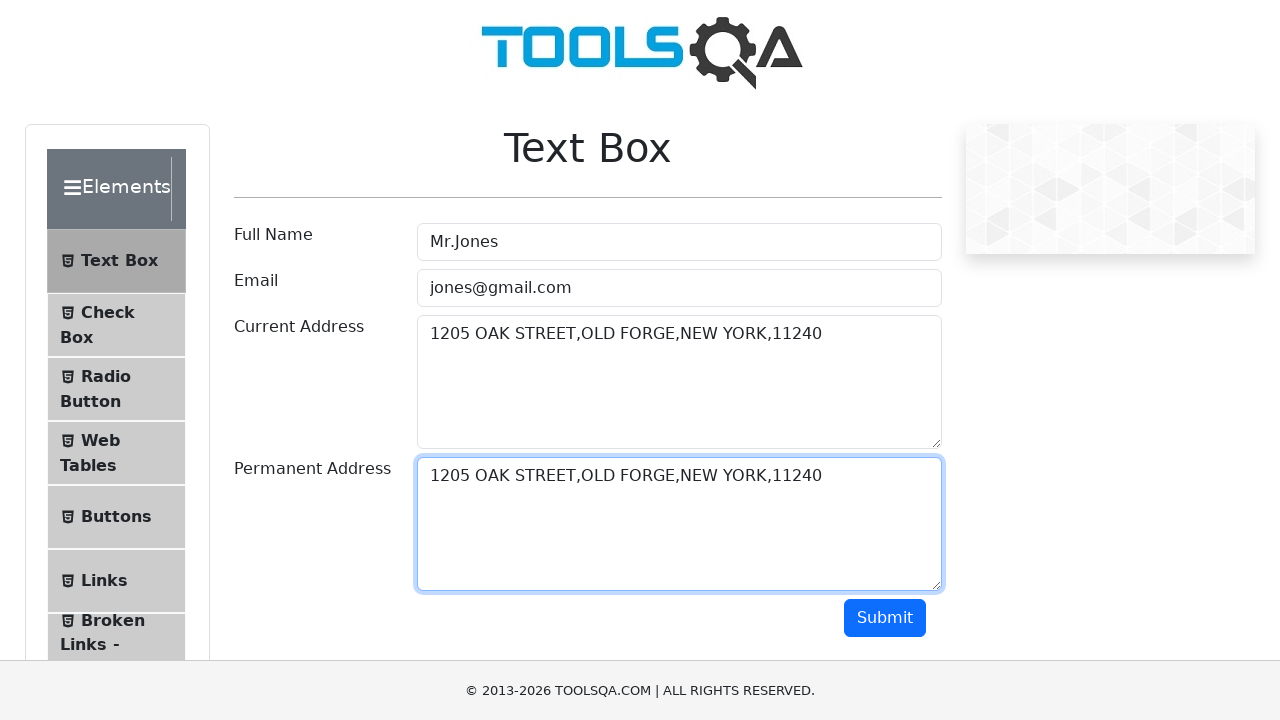

Scrolled down 500 pixels to reveal submit button
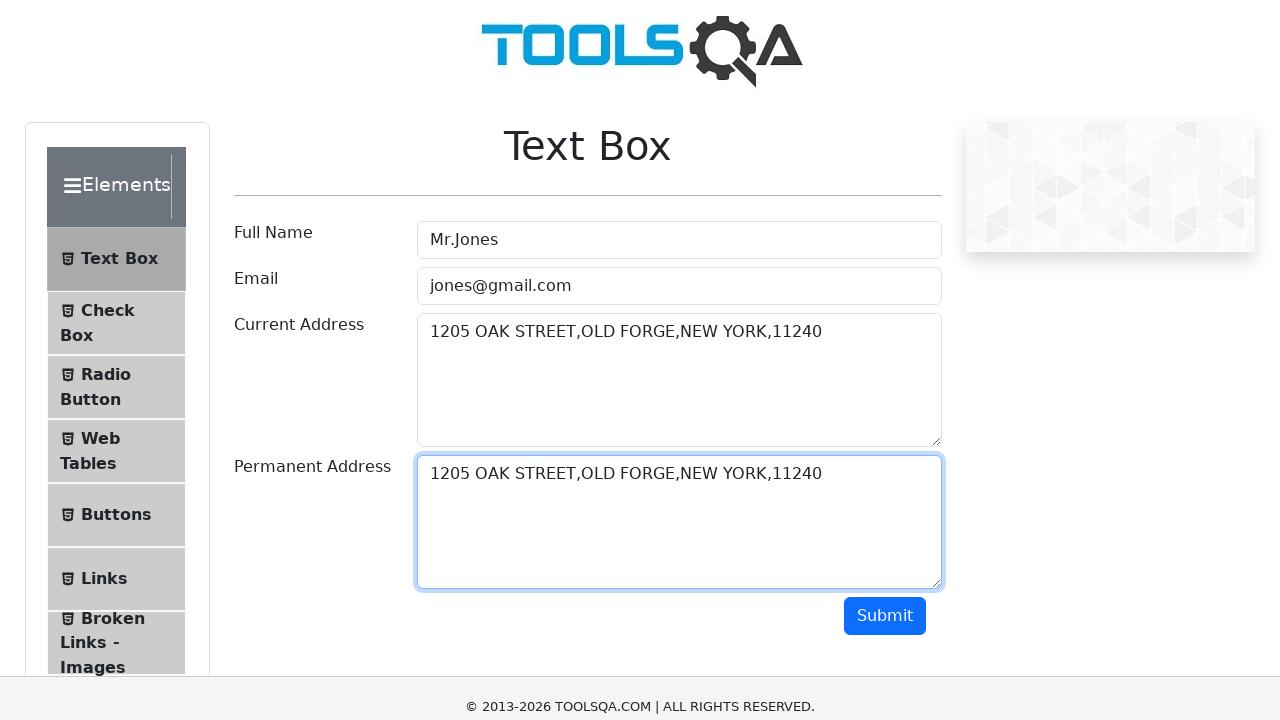

Clicked submit button to complete form submission at (885, 118) on button#submit
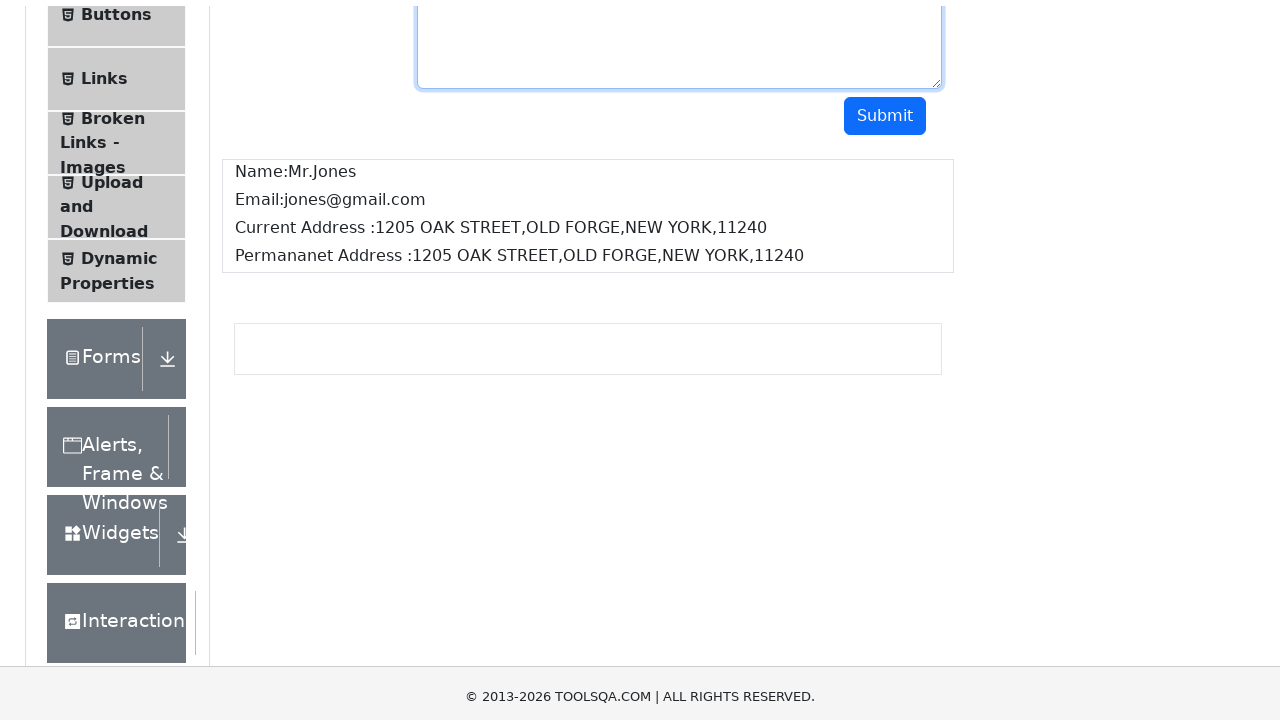

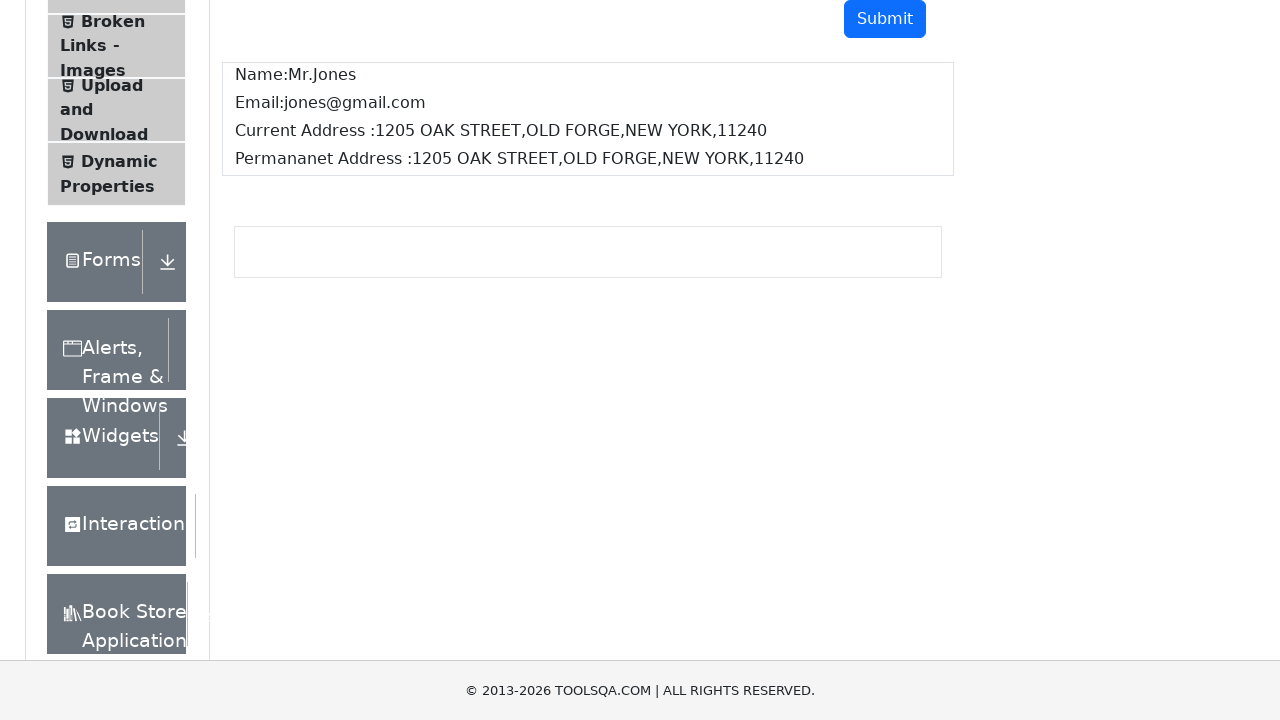